Tests form submission by clicking a calculated link text, then filling out a form with first name, last name, city, and country fields before submitting

Starting URL: http://suninjuly.github.io/find_link_text

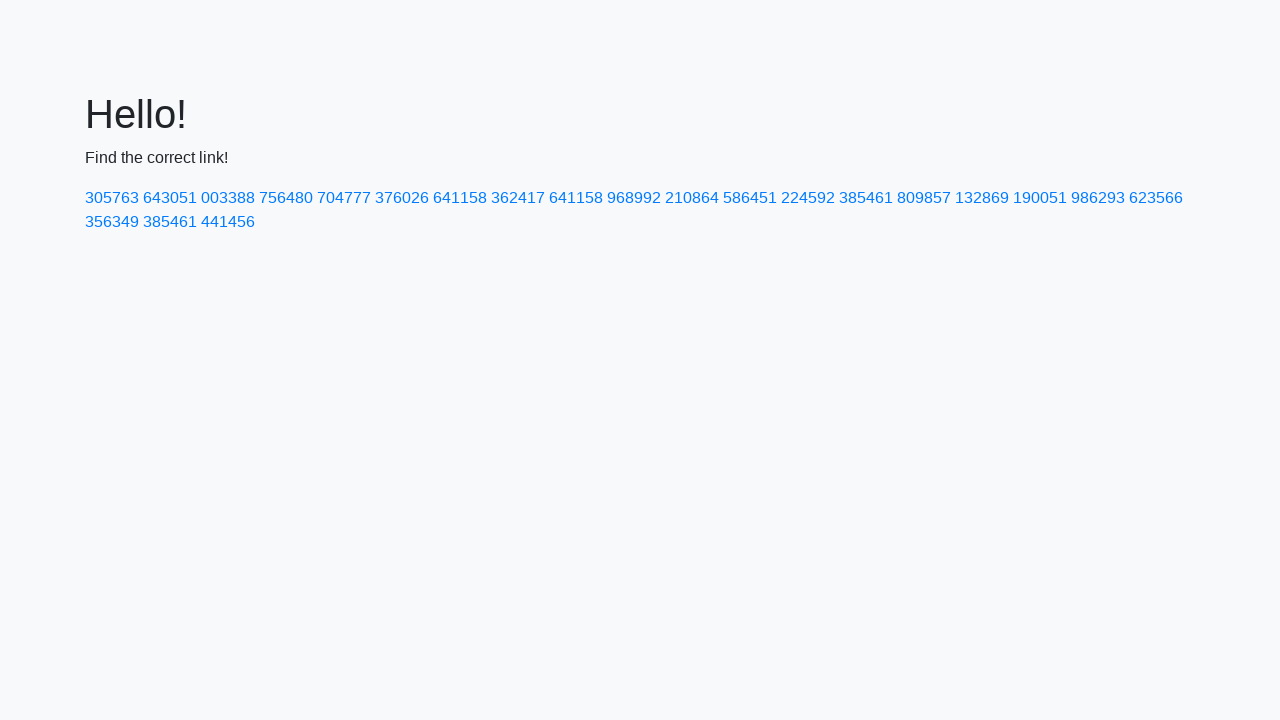

Clicked link with calculated text '224592' at (808, 198) on text=224592
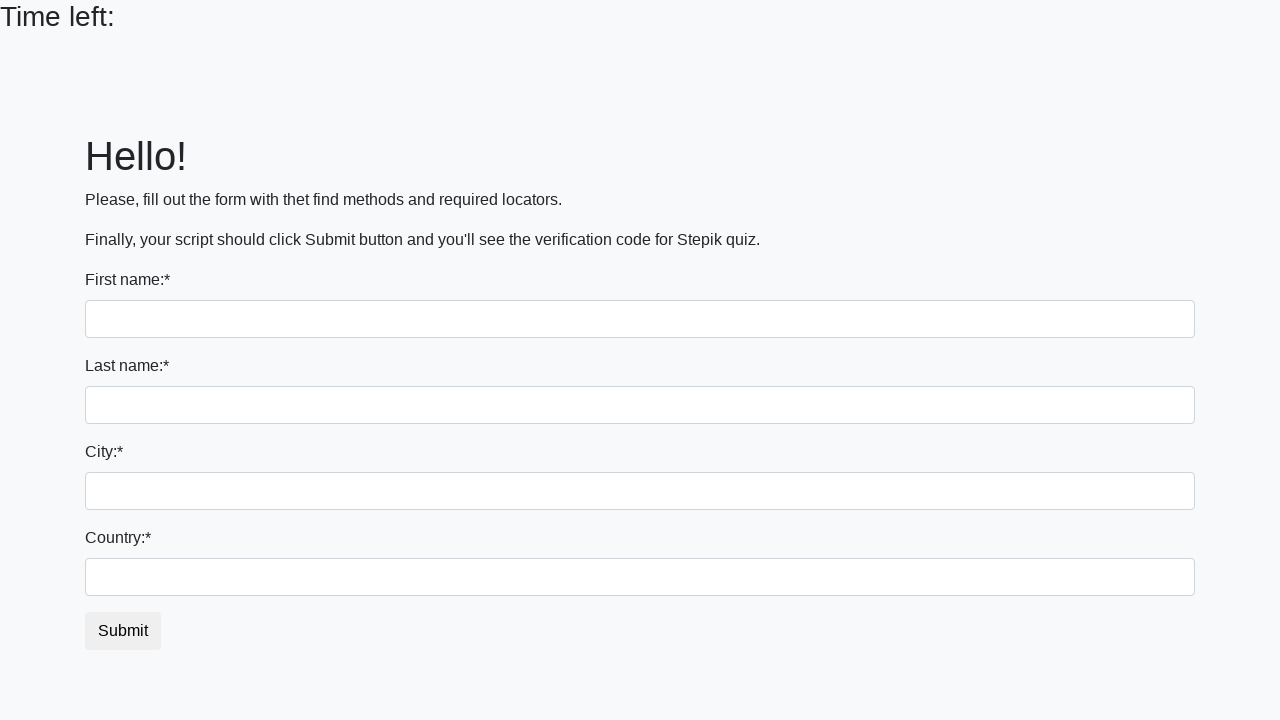

Filled first name field with 'Ivan' on input
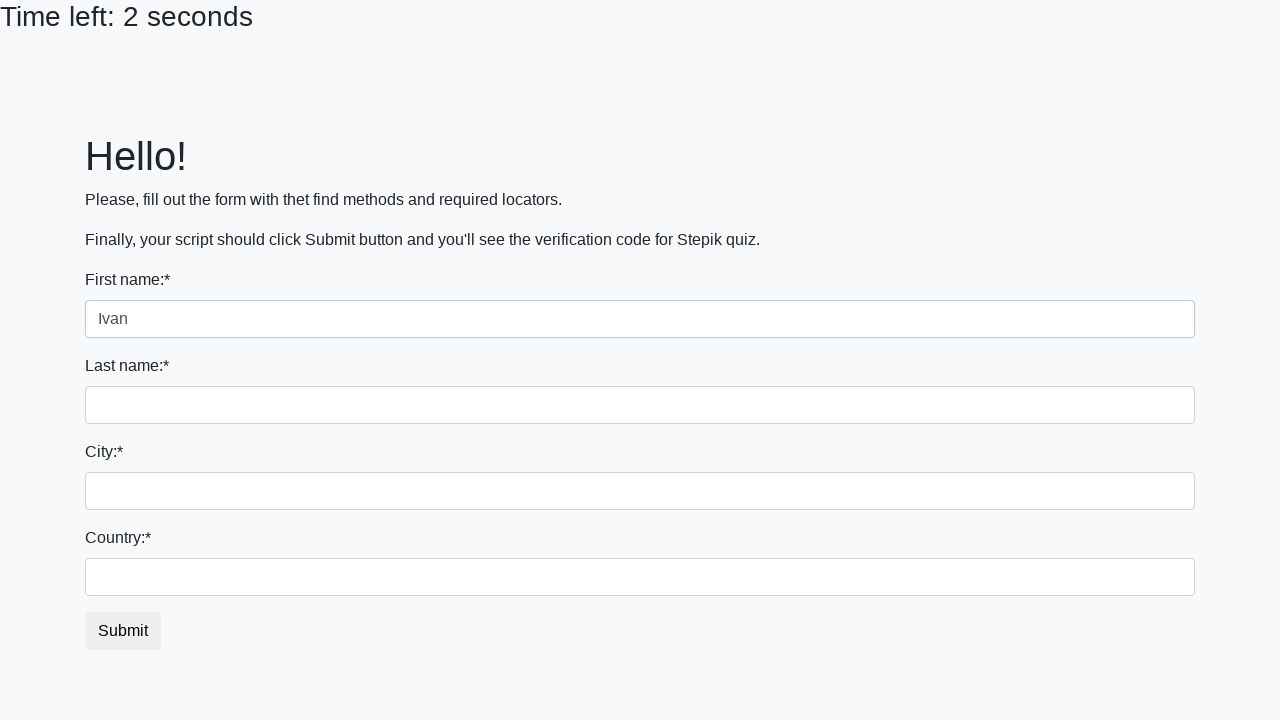

Filled last name field with 'Petrov' on input[name='last_name']
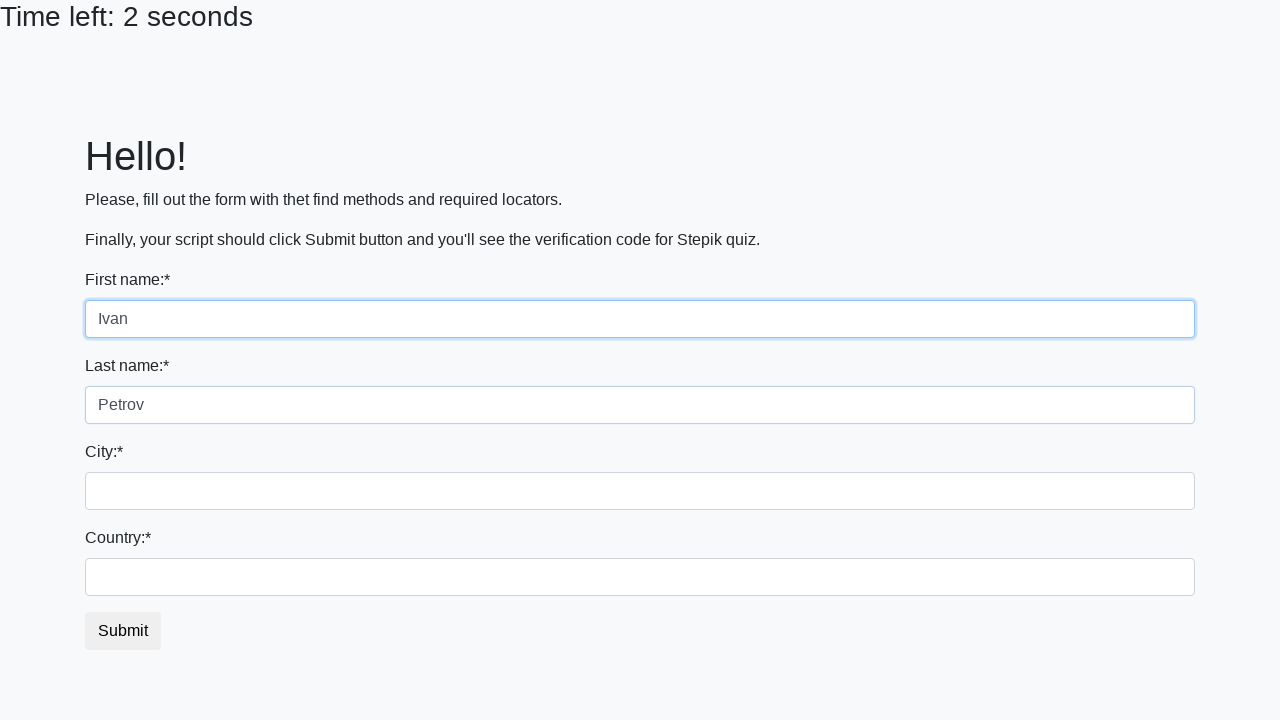

Filled city field with 'Smolensk' on .form-control.city
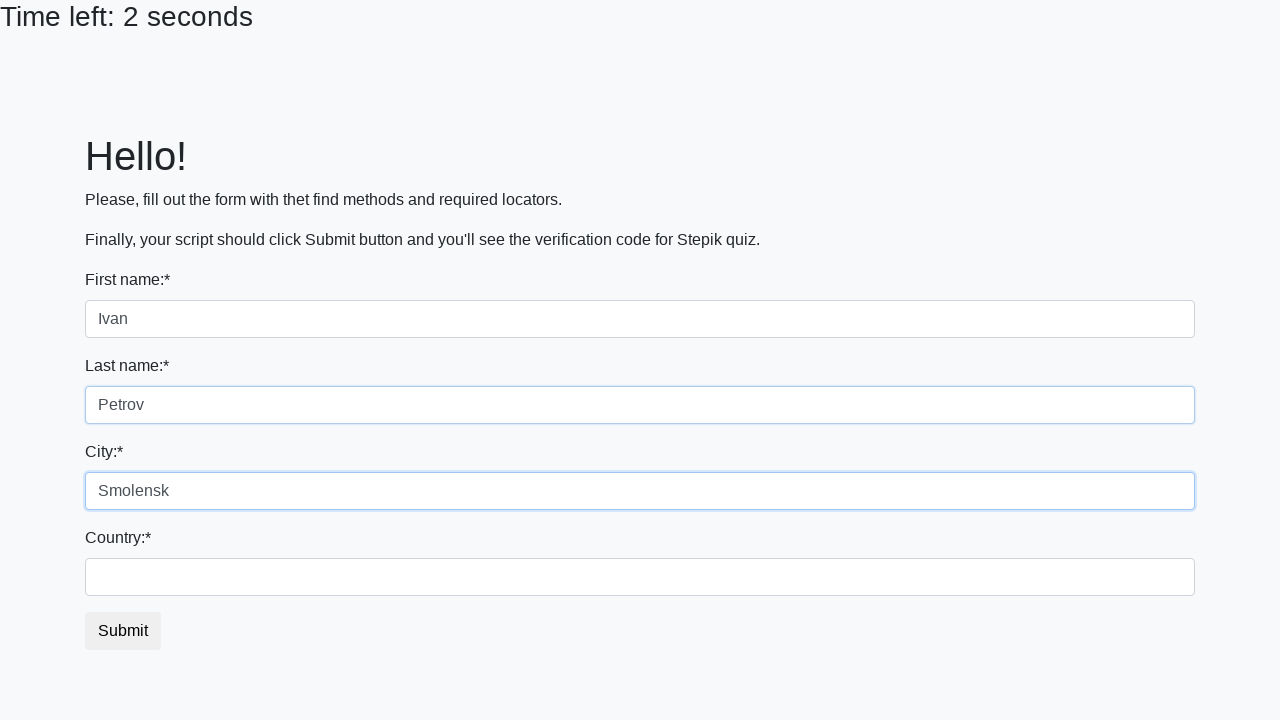

Filled country field with 'Russia' on #country
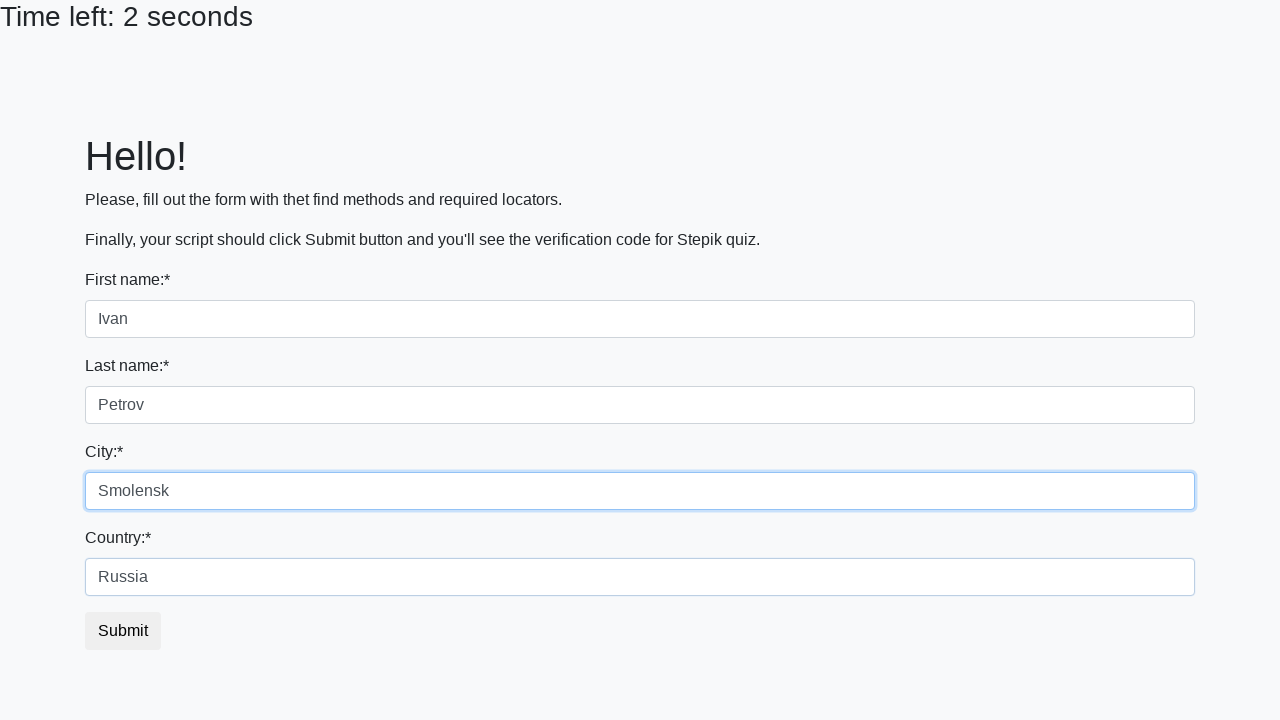

Clicked submit button to submit form at (123, 631) on button.btn
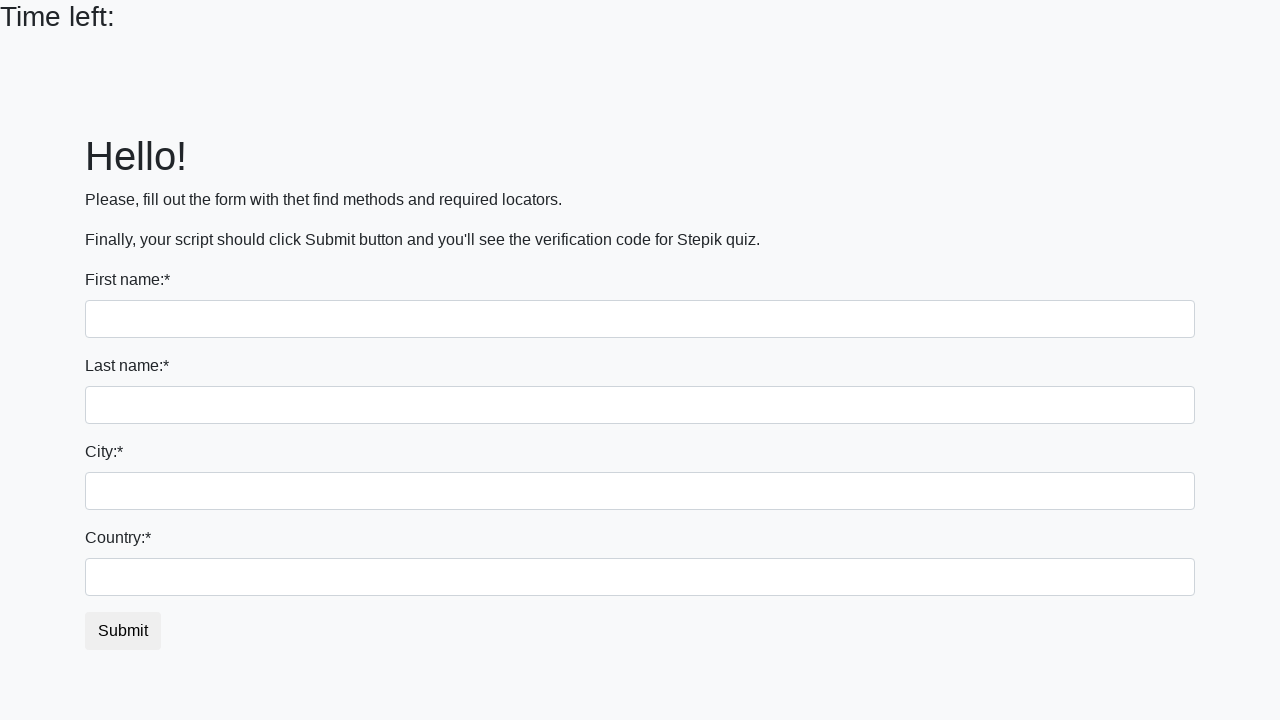

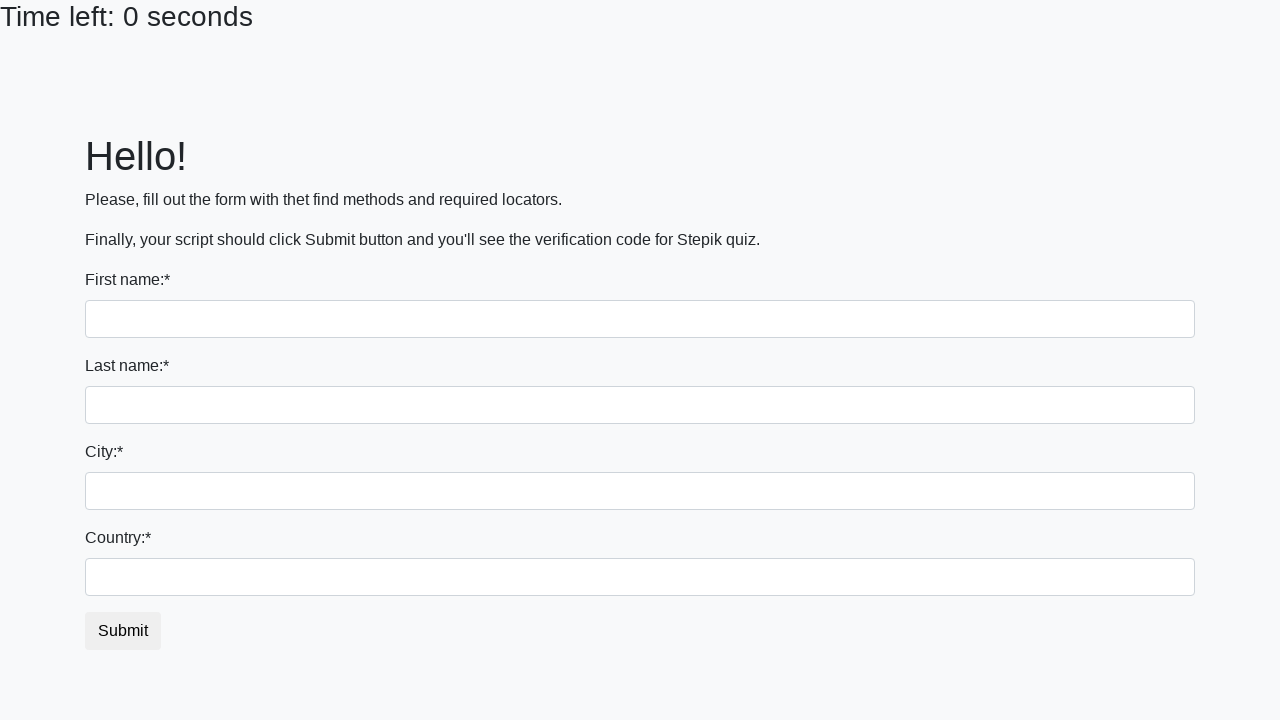